Tests the text box form by filling name and email fields and verifying the submitted data appears correctly

Starting URL: https://demoqa.com/

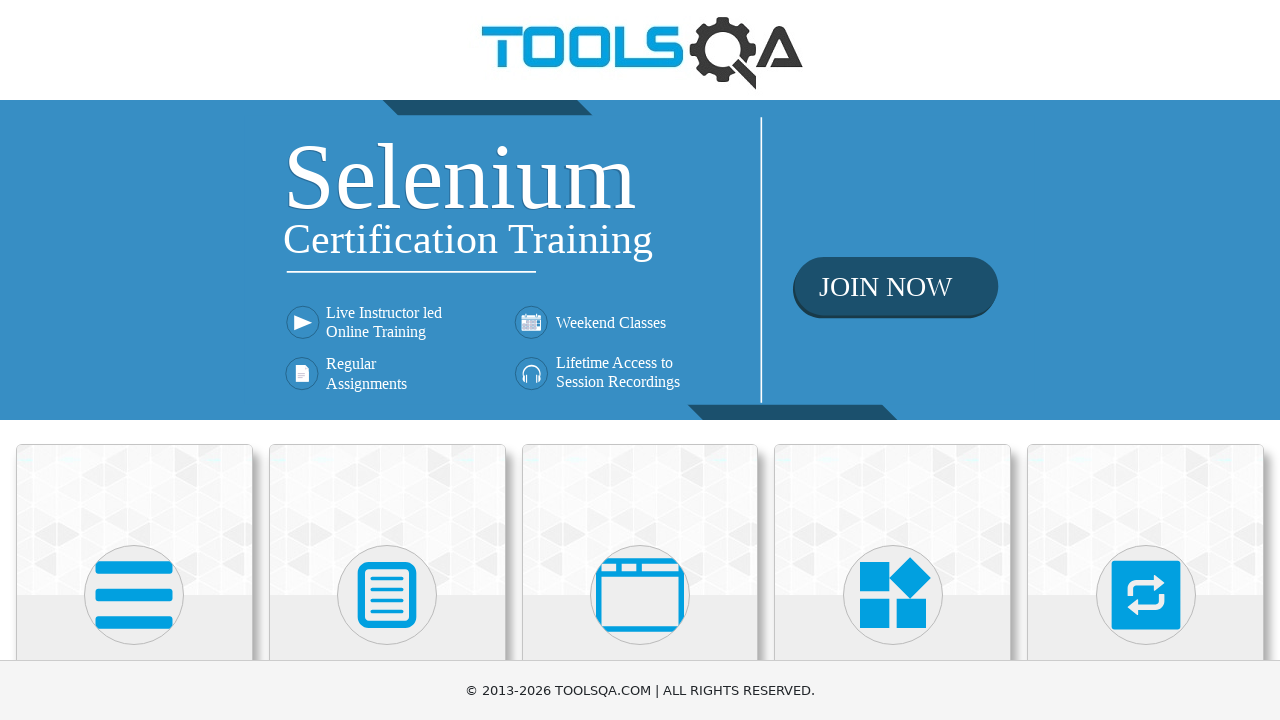

Clicked on Elements card at (134, 520) on xpath=(//div[@class='card-up'])[1]
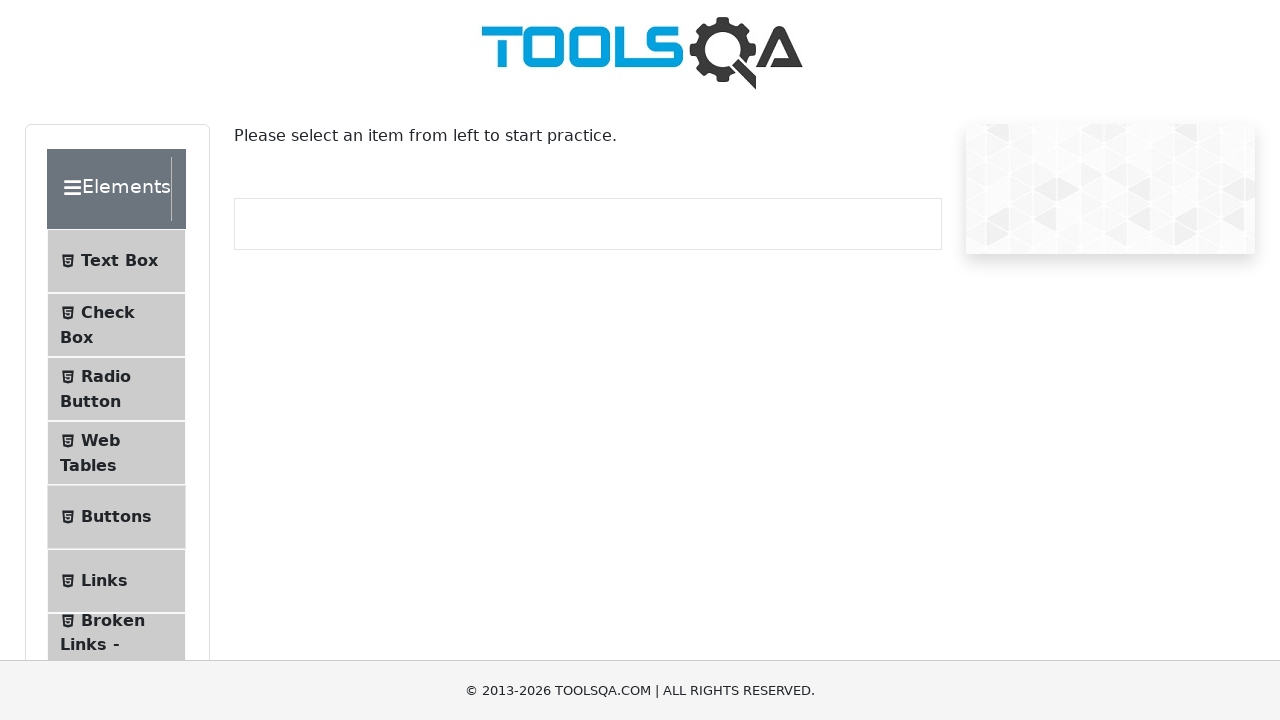

Clicked on Text Box menu item at (119, 261) on xpath=//span[contains(text(), 'Text Box')]
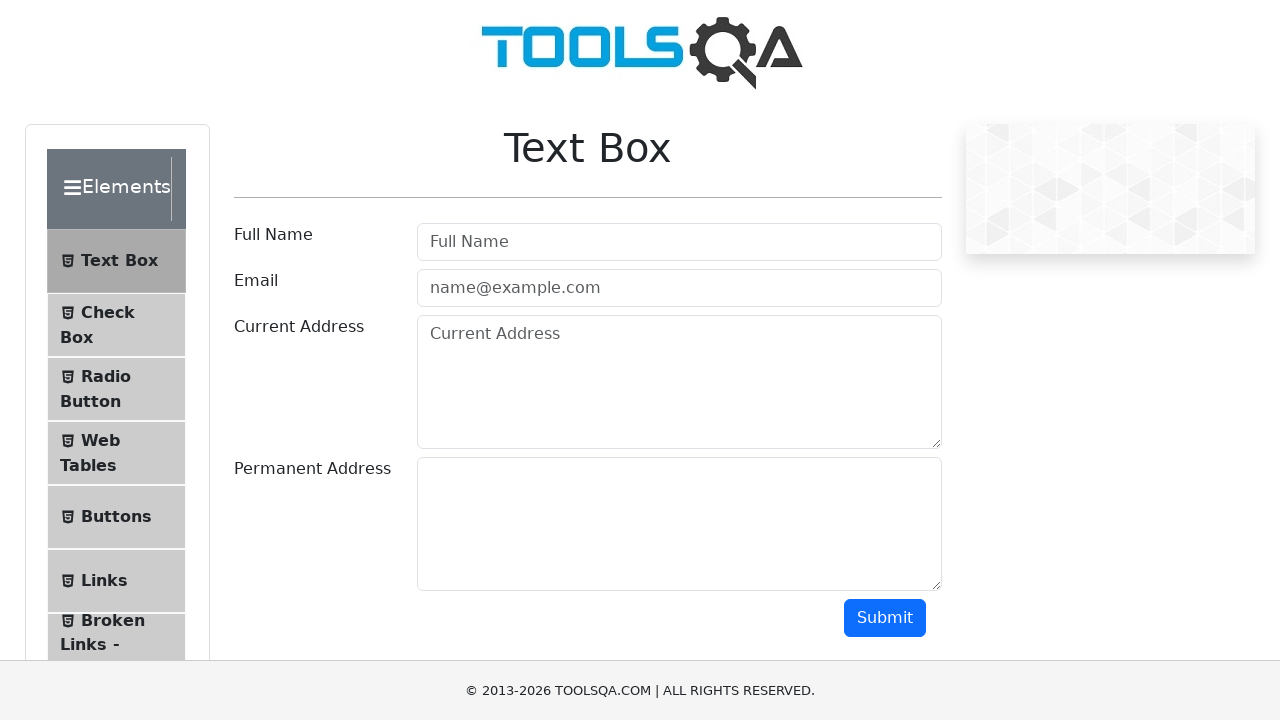

Filled name field with 'Jane Dou' on #userName
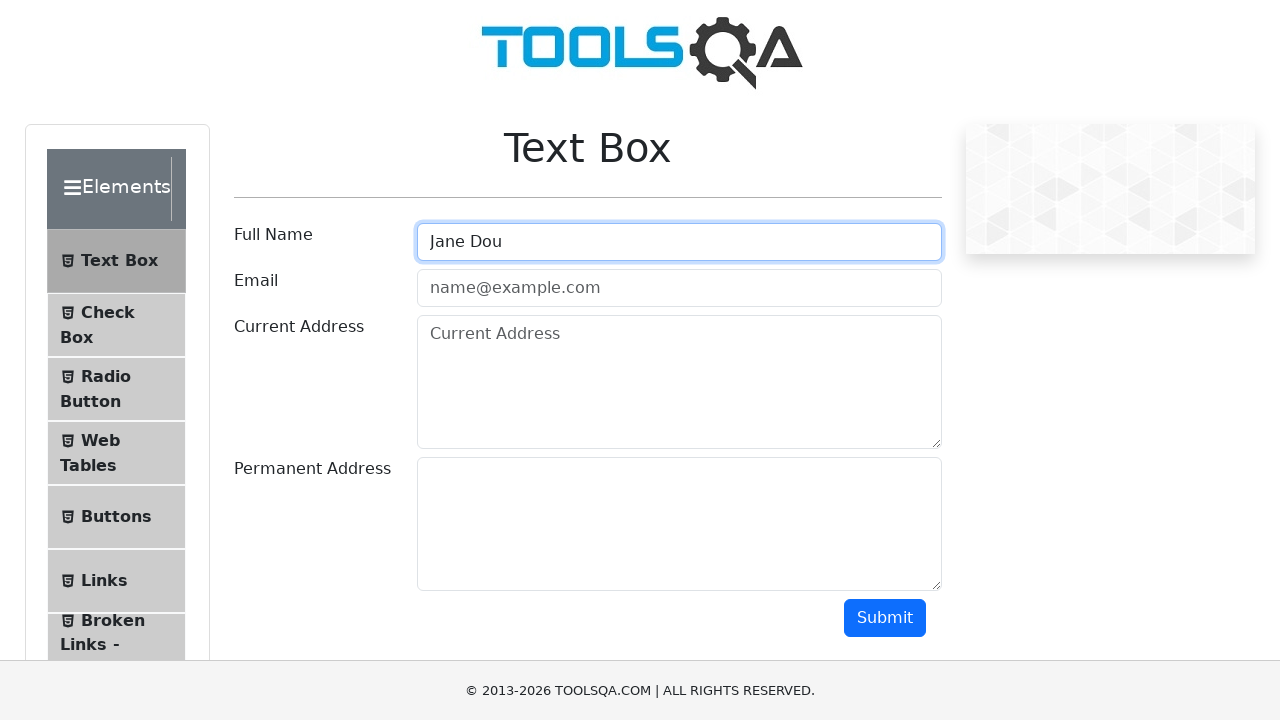

Filled email field with 'example@example.com' on #userEmail
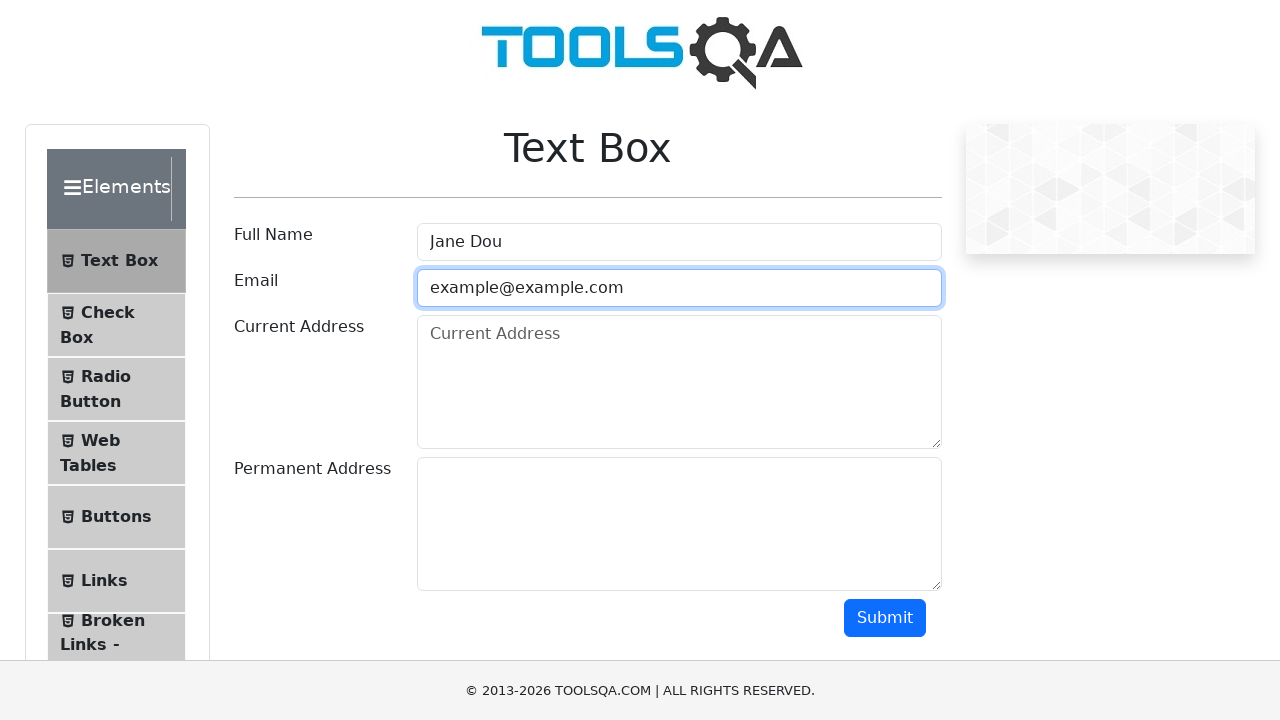

Clicked submit button at (885, 618) on #submit
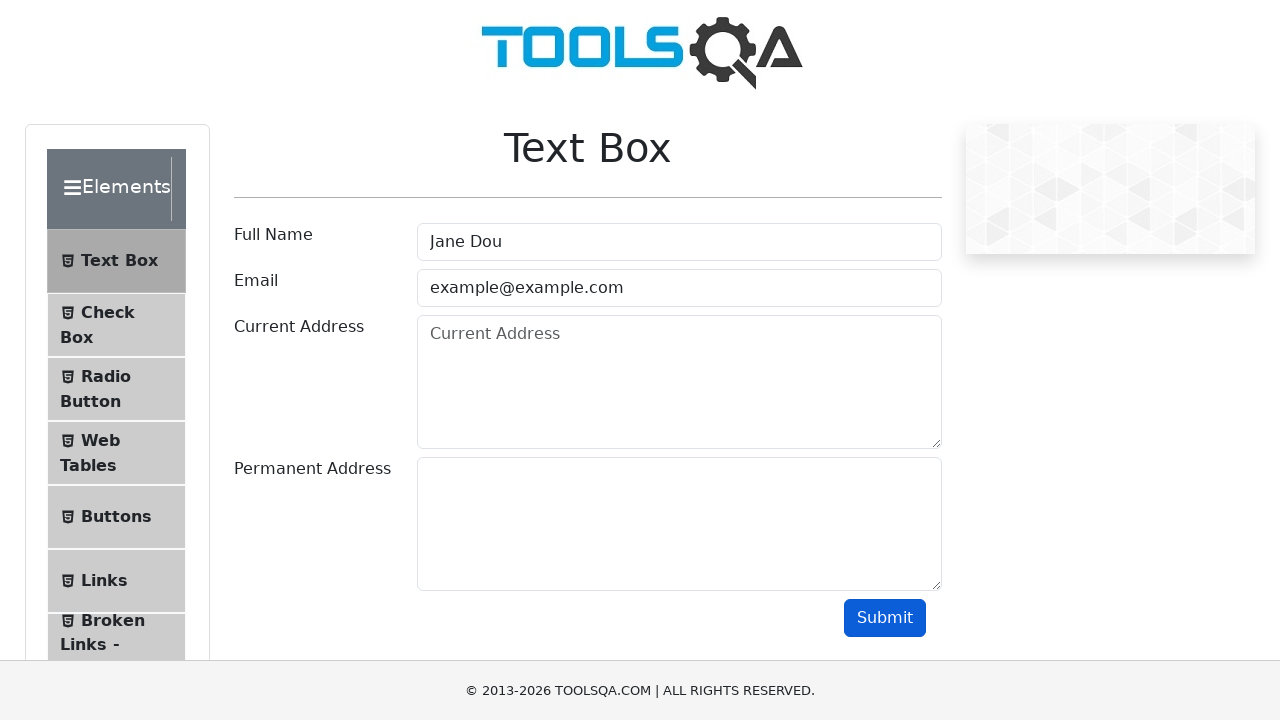

Waited for output name field to load
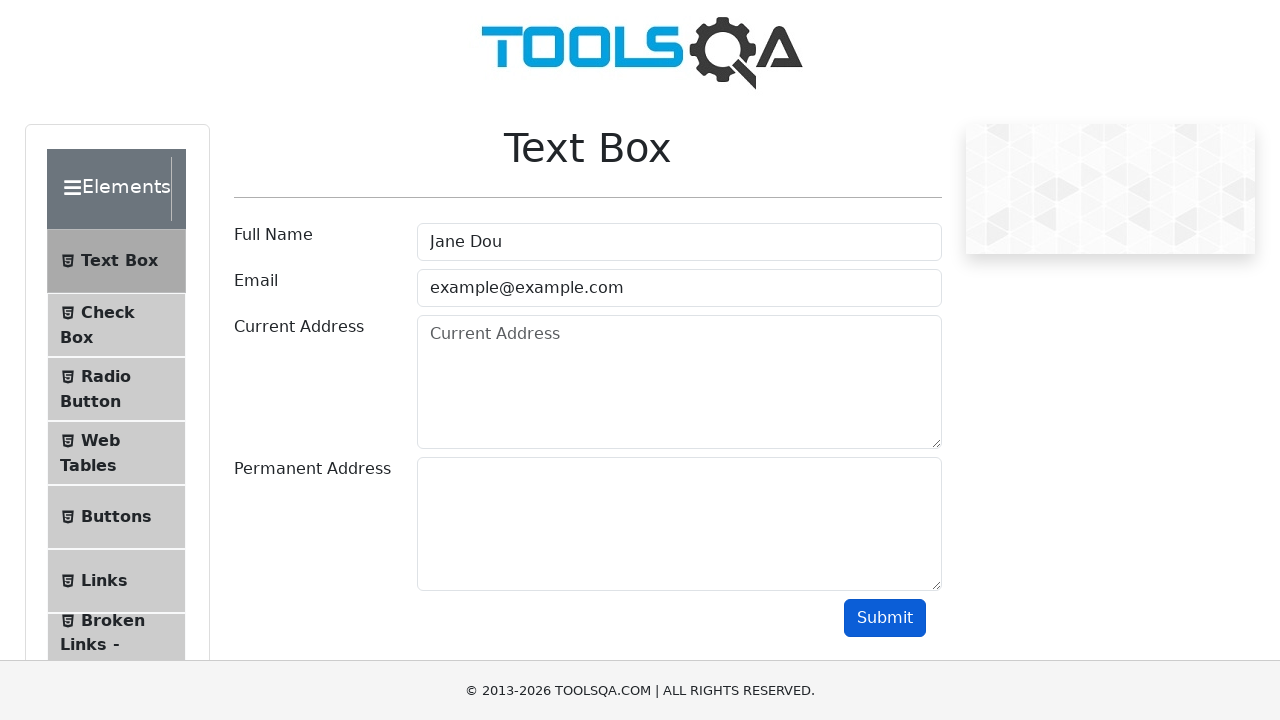

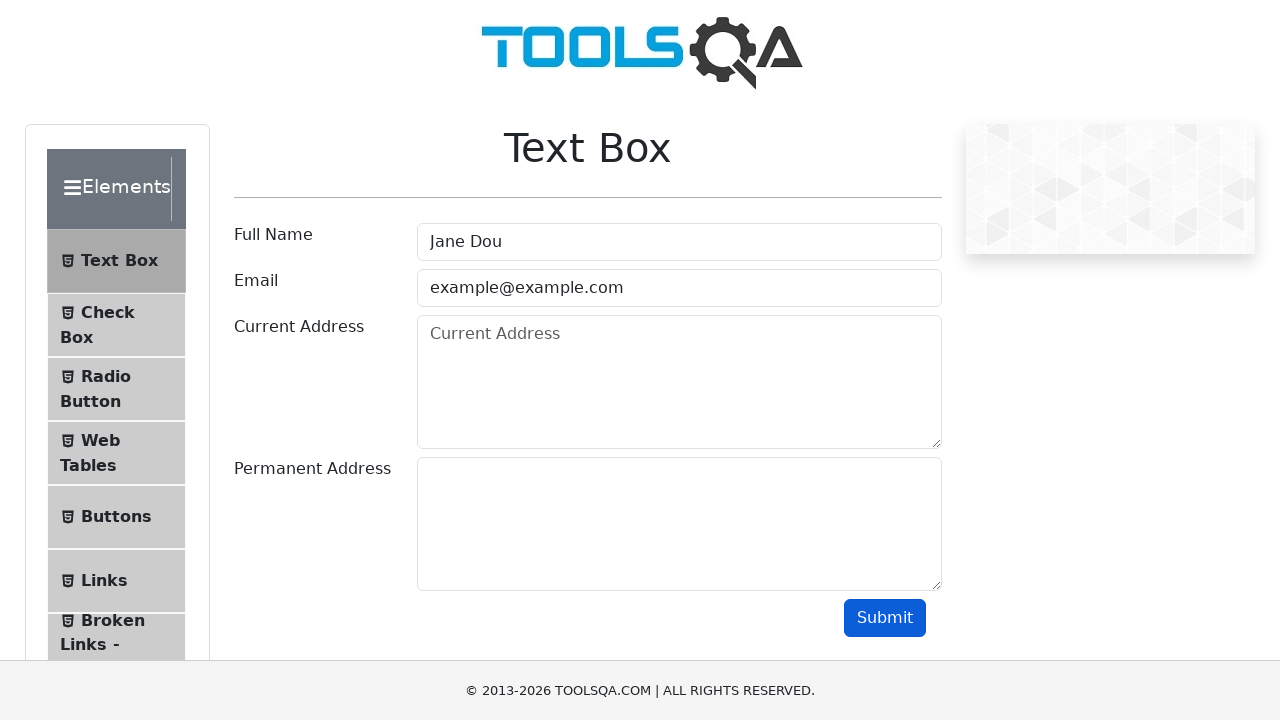